Tests basic alert handling by clicking an alert button and accepting the alert dialog

Starting URL: https://demoqa.com/alerts

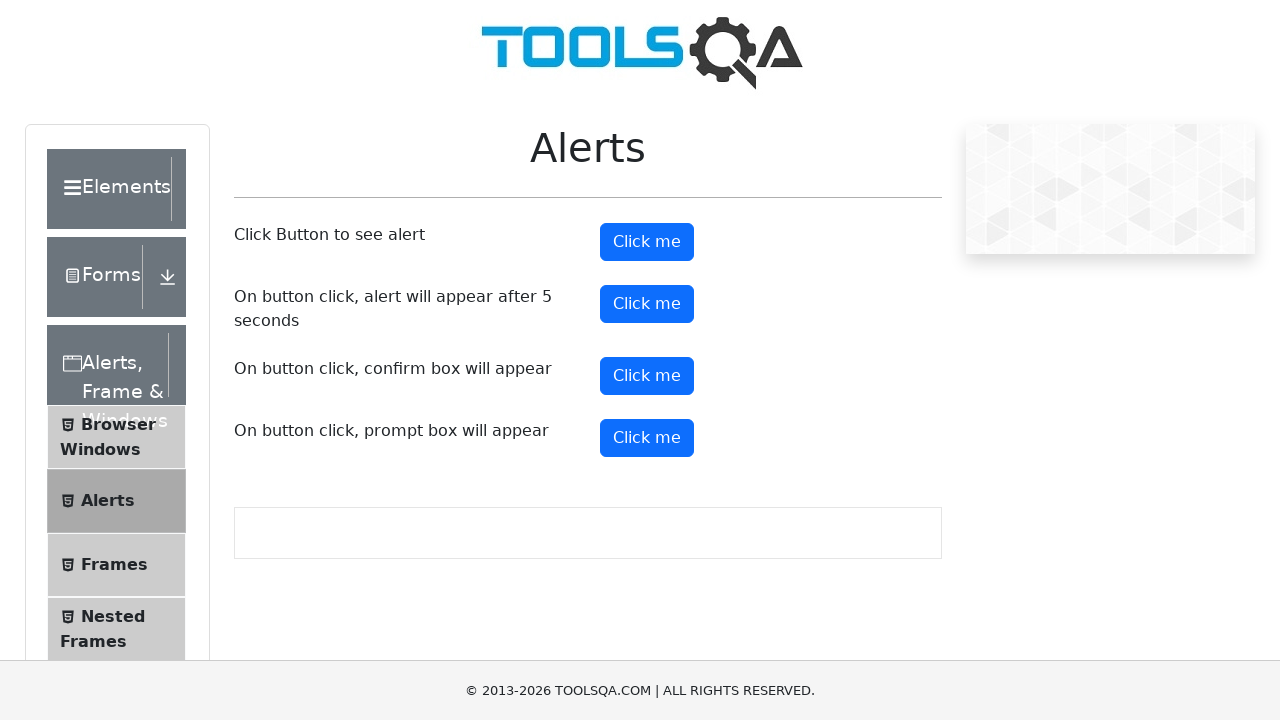

Clicked alert button to trigger alert dialog at (647, 242) on #alertButton
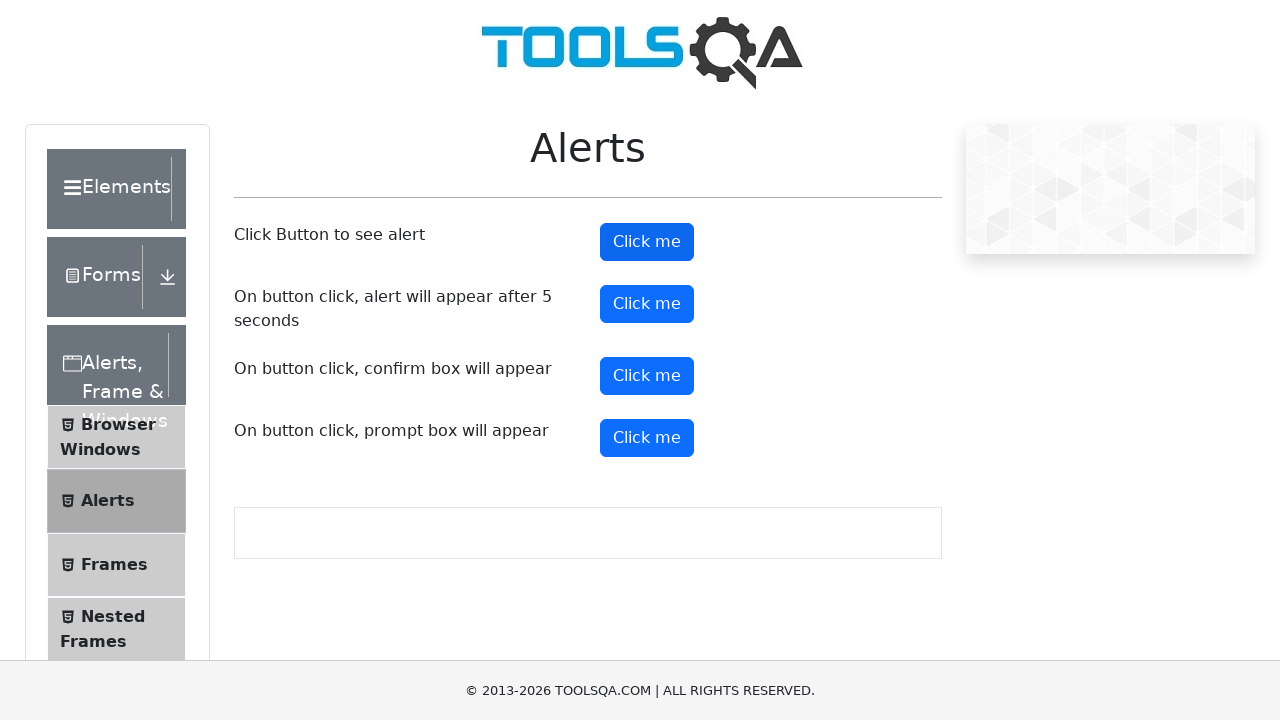

Set up dialog handler to accept alert
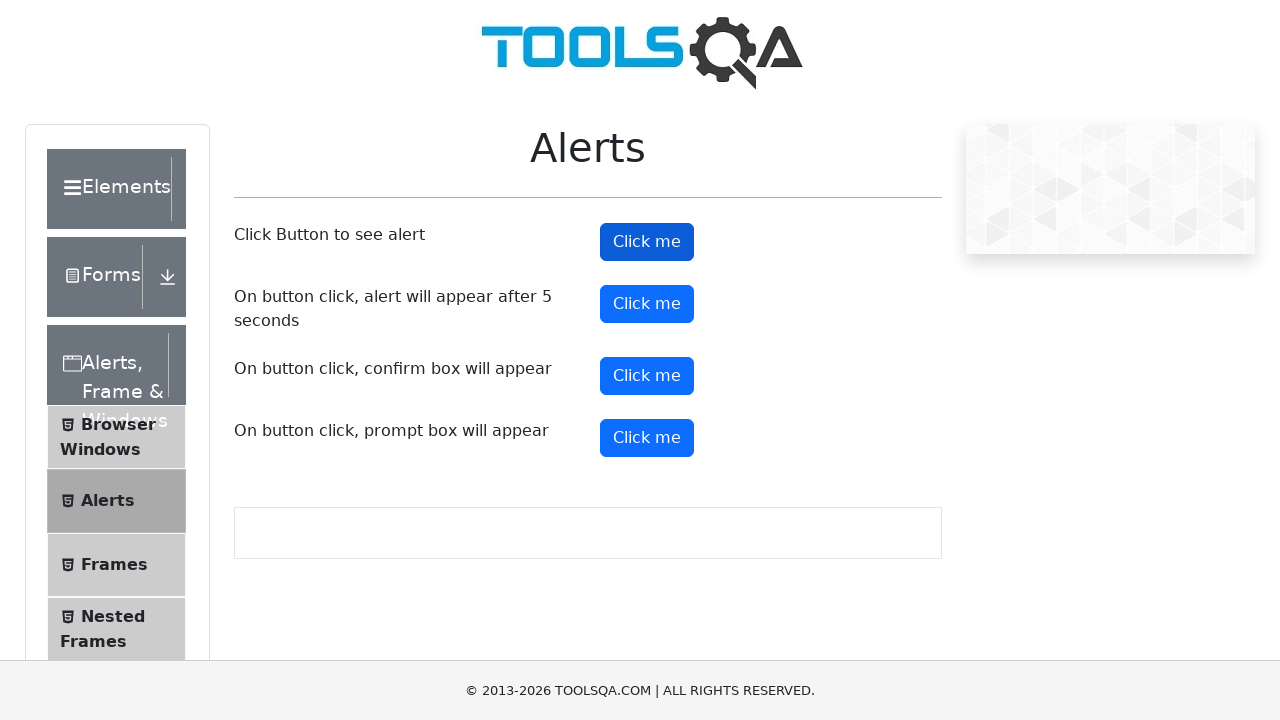

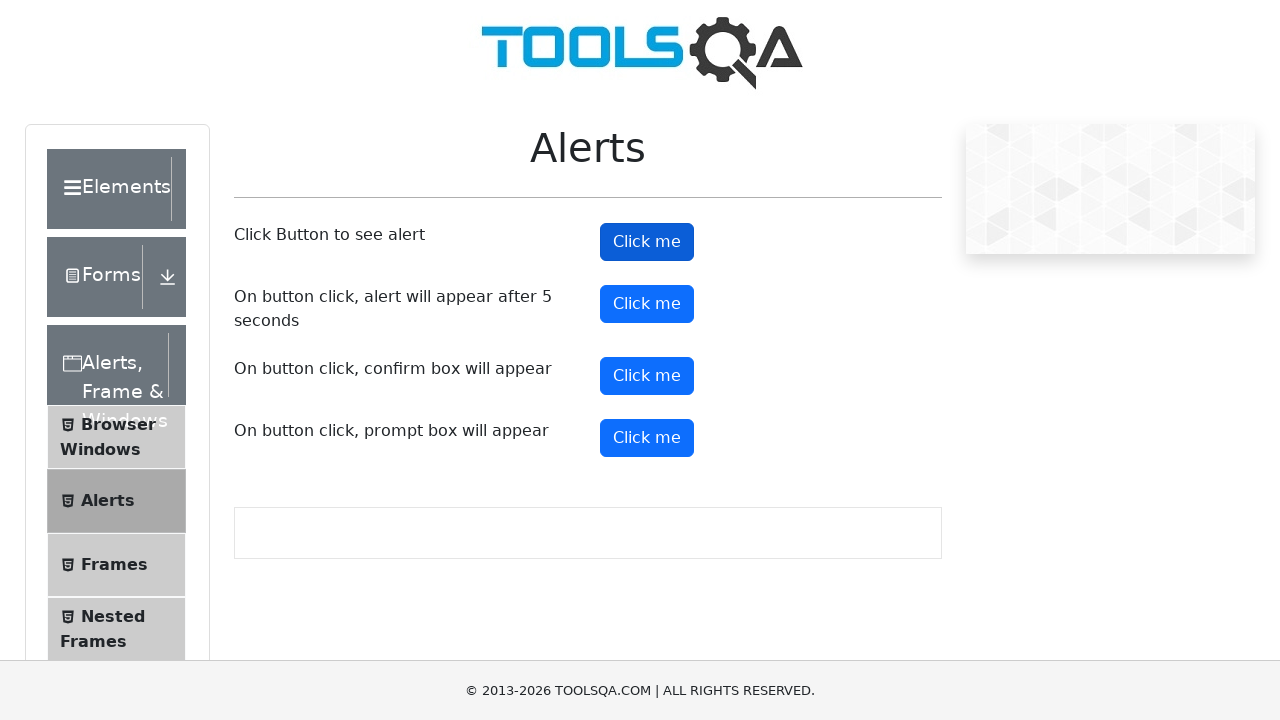